Tests window handling by verifying text on the main page, clicking a link that opens a new window, switching to the new window to verify its content, and then switching back to the original window to verify the title.

Starting URL: https://the-internet.herokuapp.com/windows

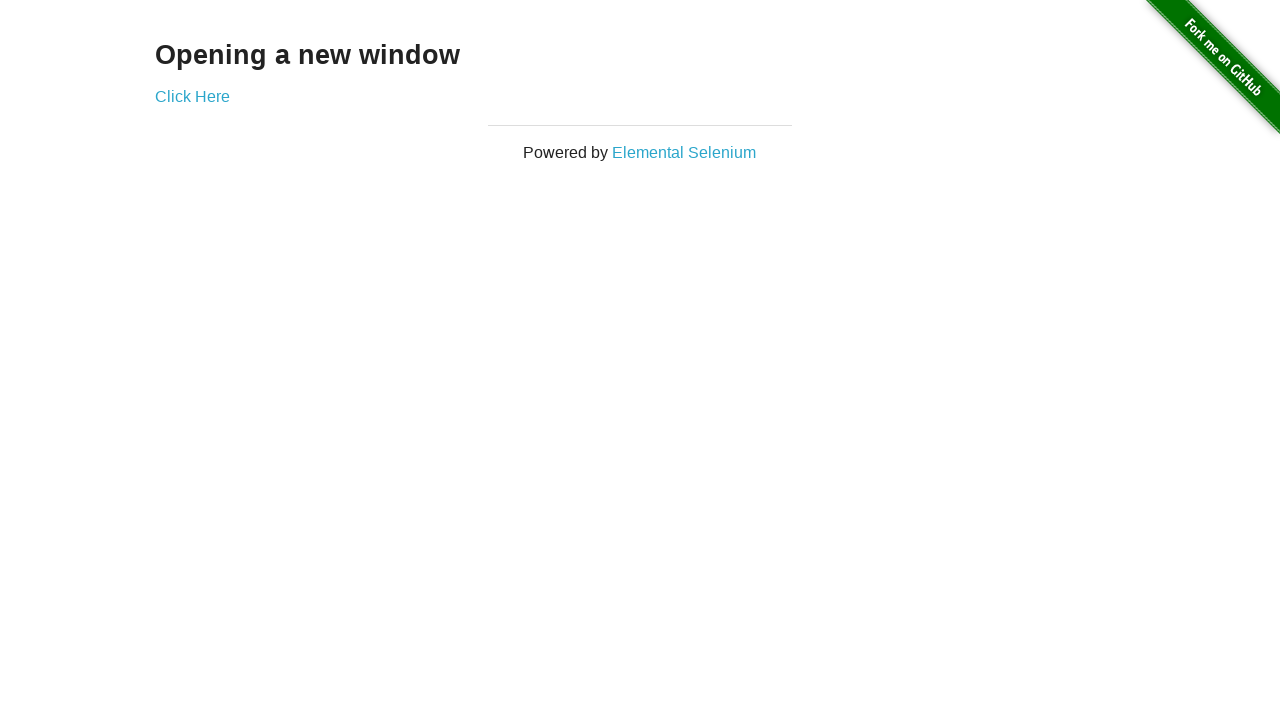

Retrieved heading text from main page
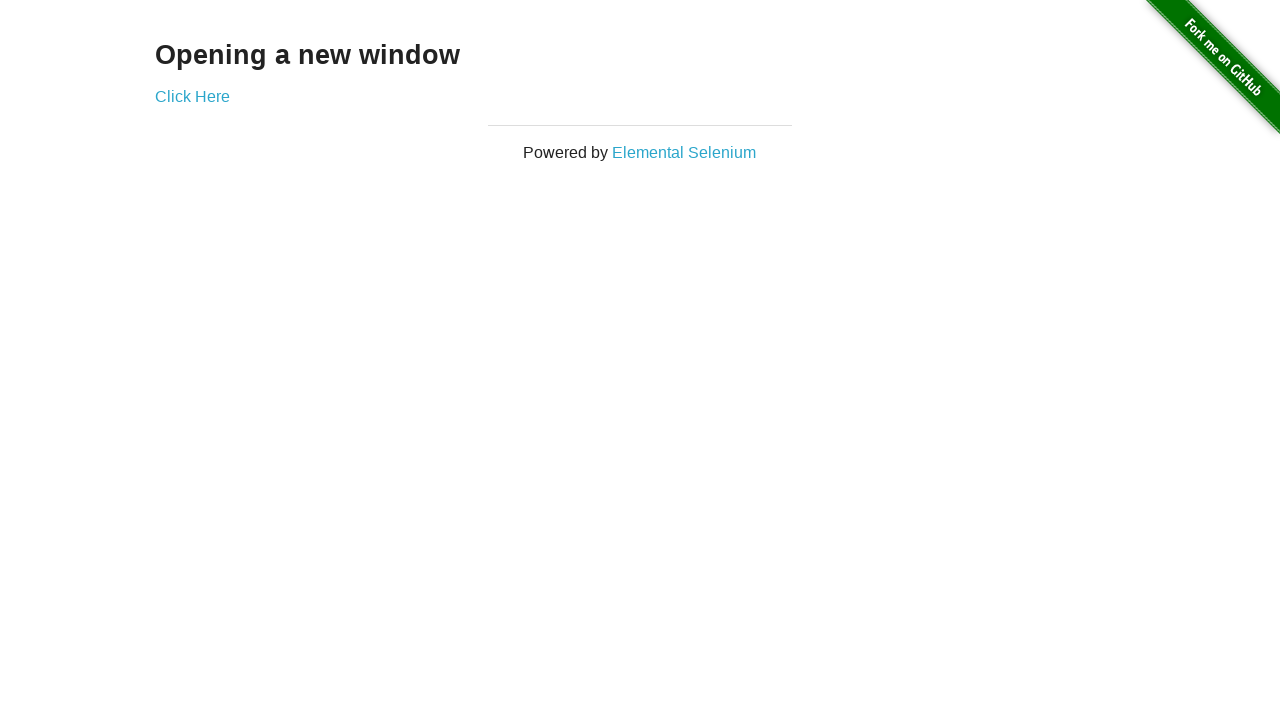

Verified main page heading is 'Opening a new window'
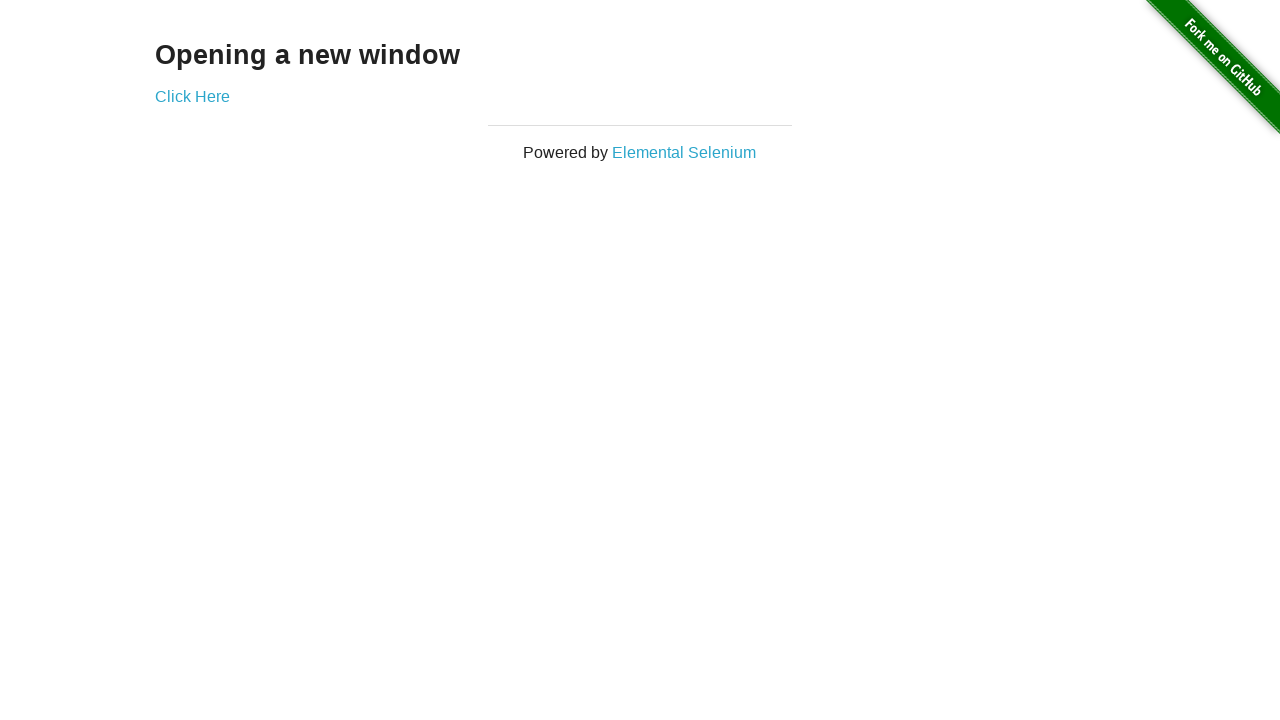

Verified main page title is 'The Internet'
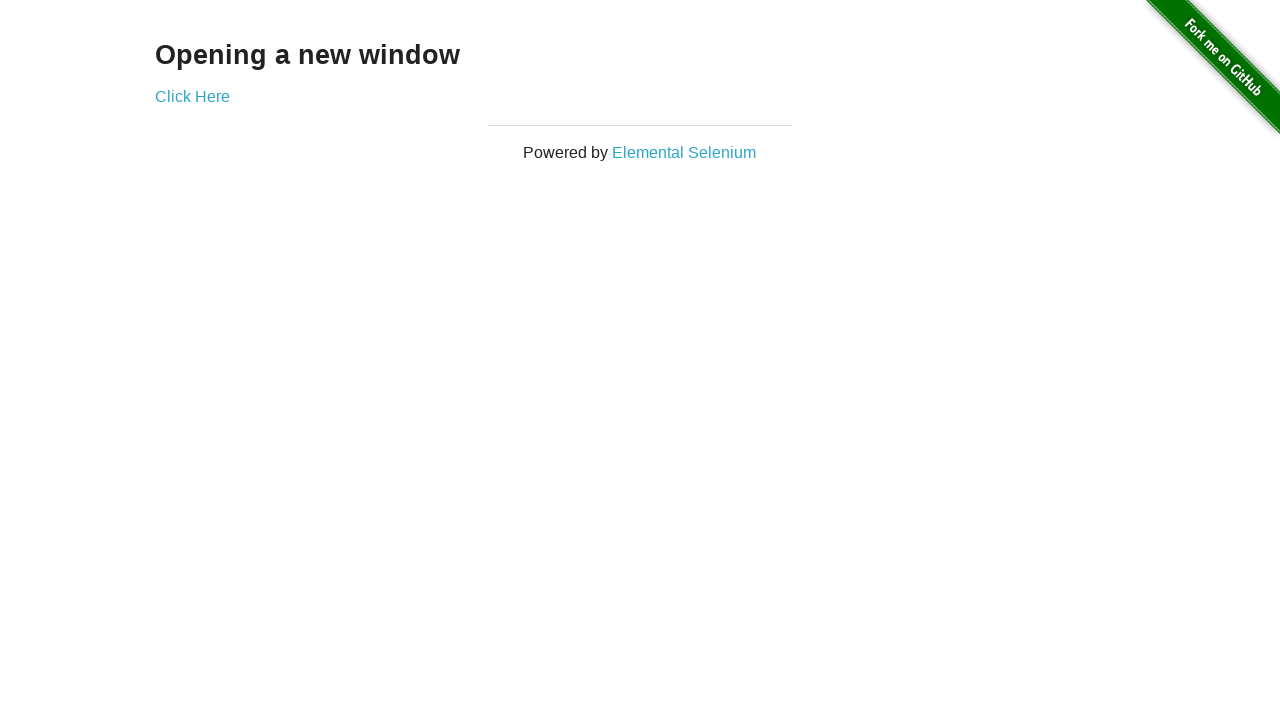

Clicked 'Click Here' link to open new window at (192, 96) on a:text('Click Here')
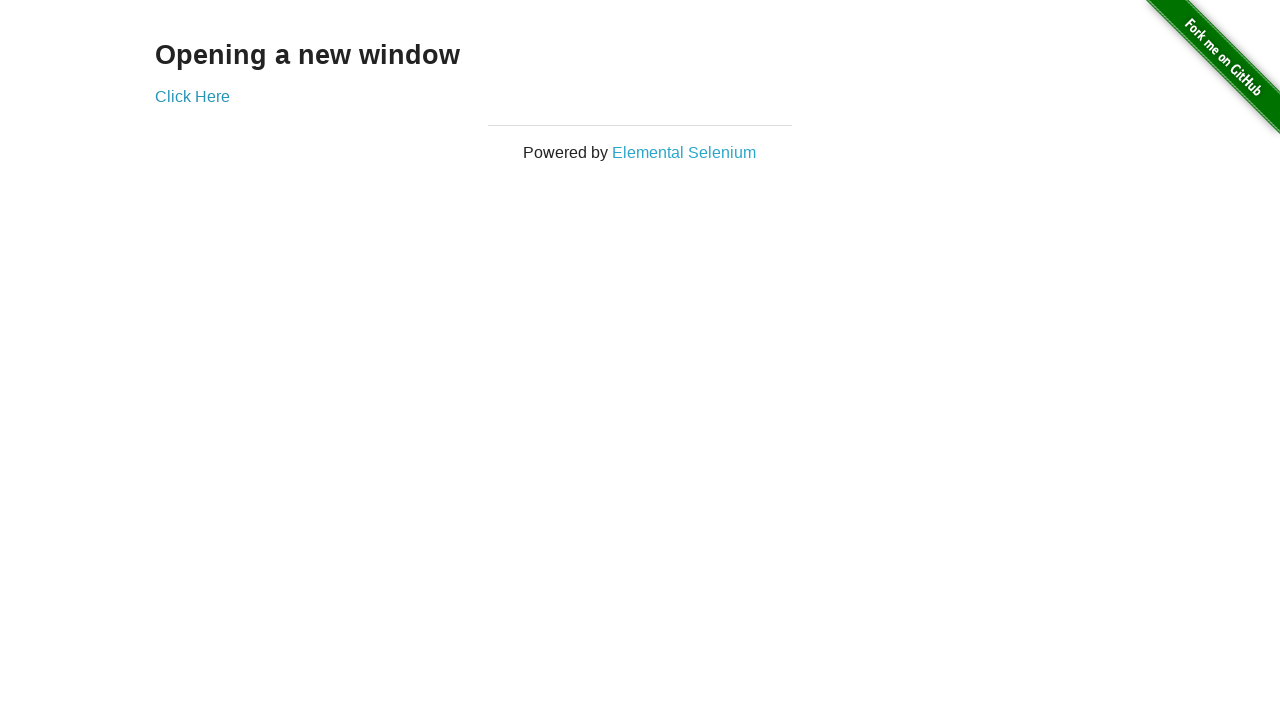

Captured new window/page object
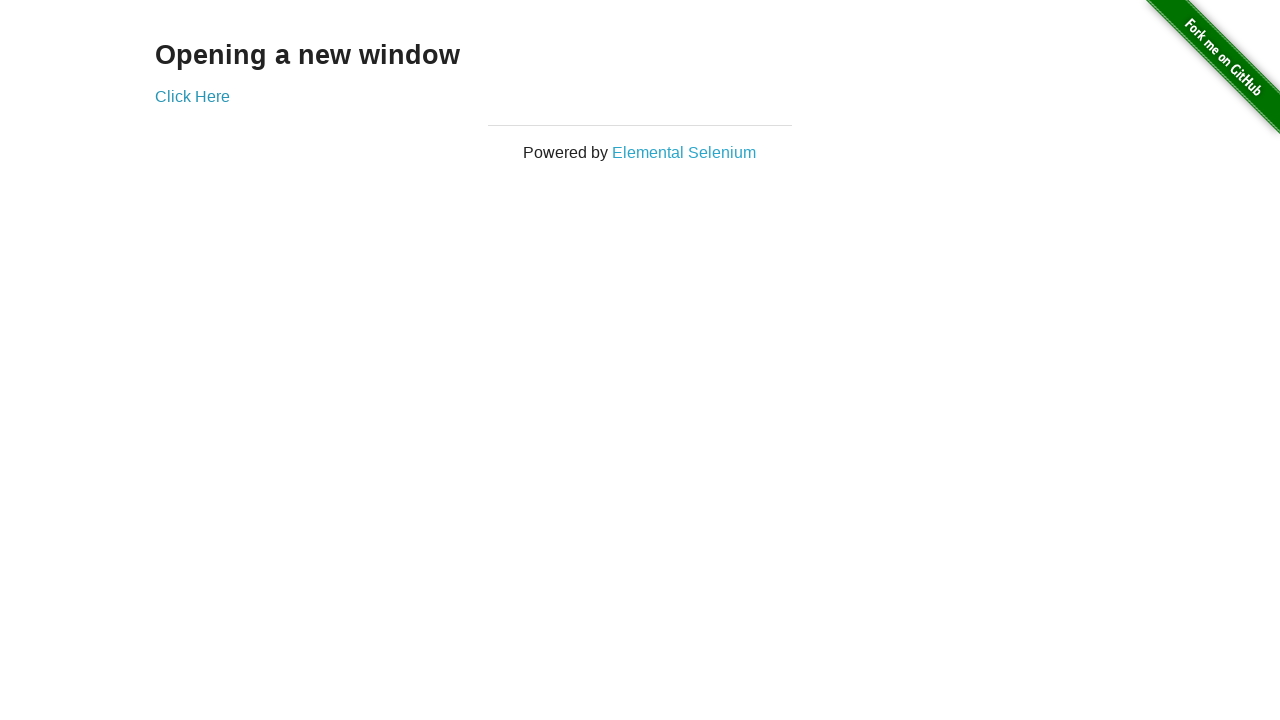

Waited for new page to load completely
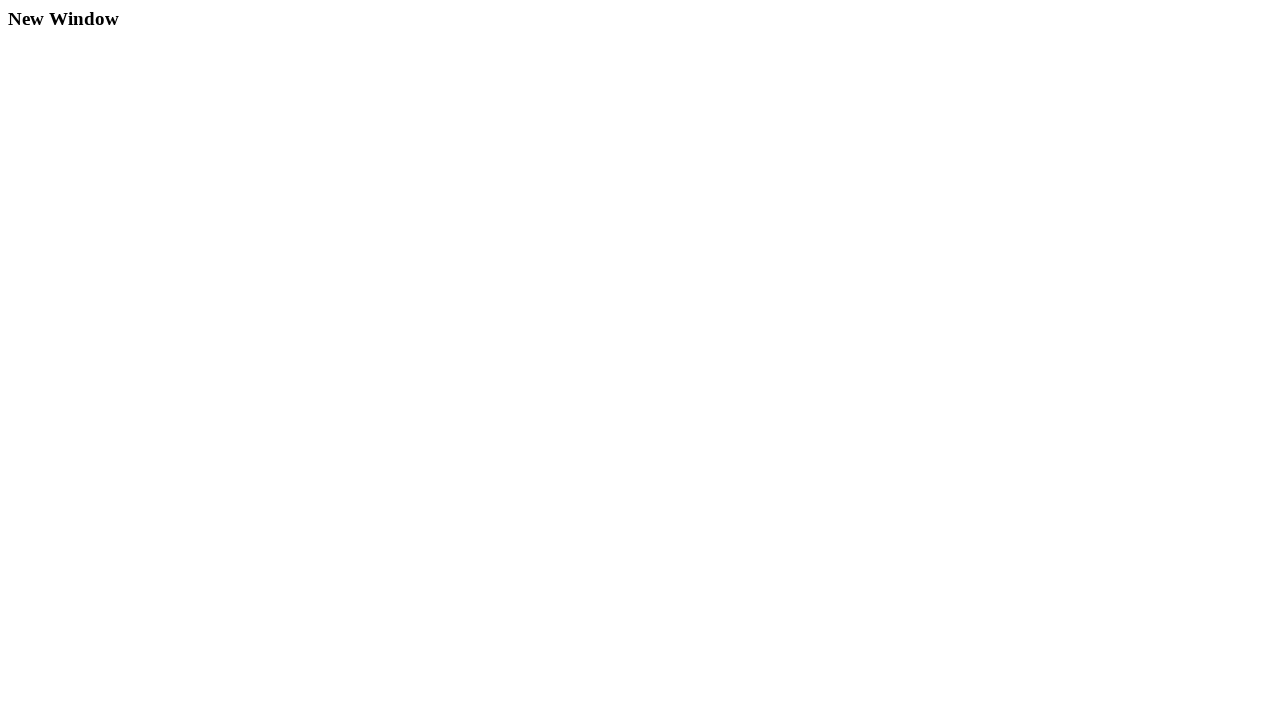

Verified new window title is 'New Window'
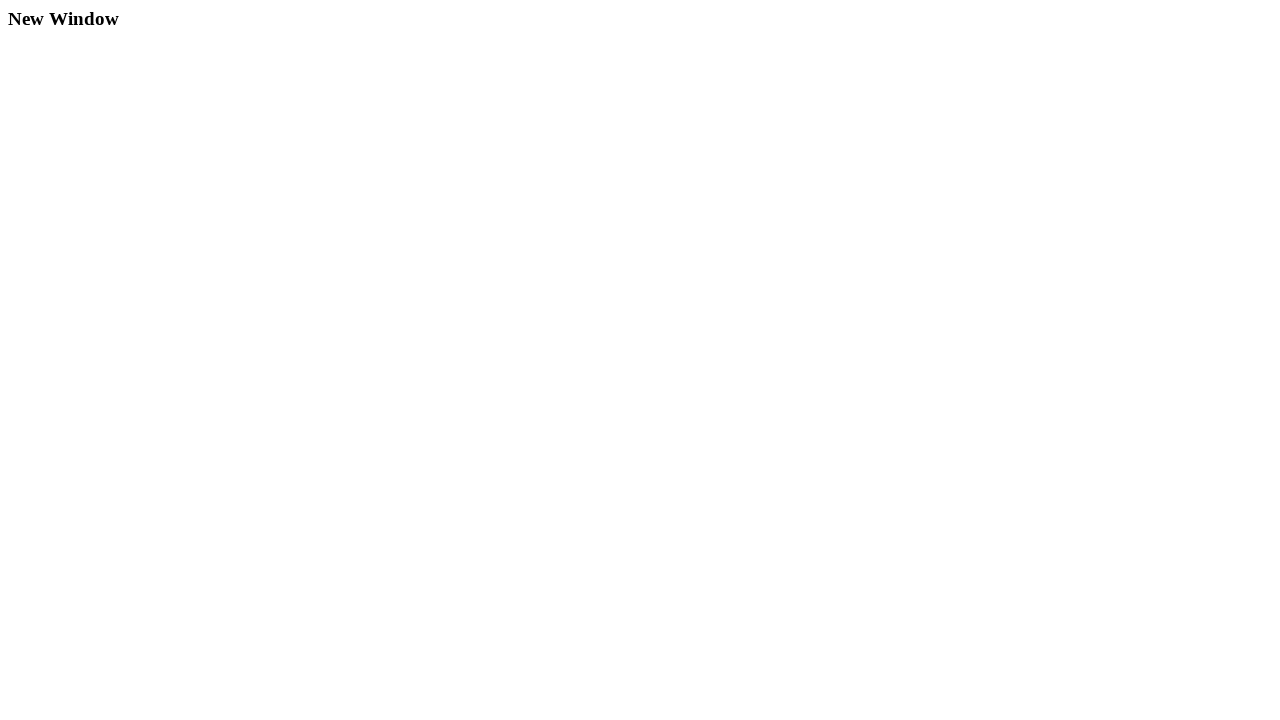

Retrieved heading text from new window
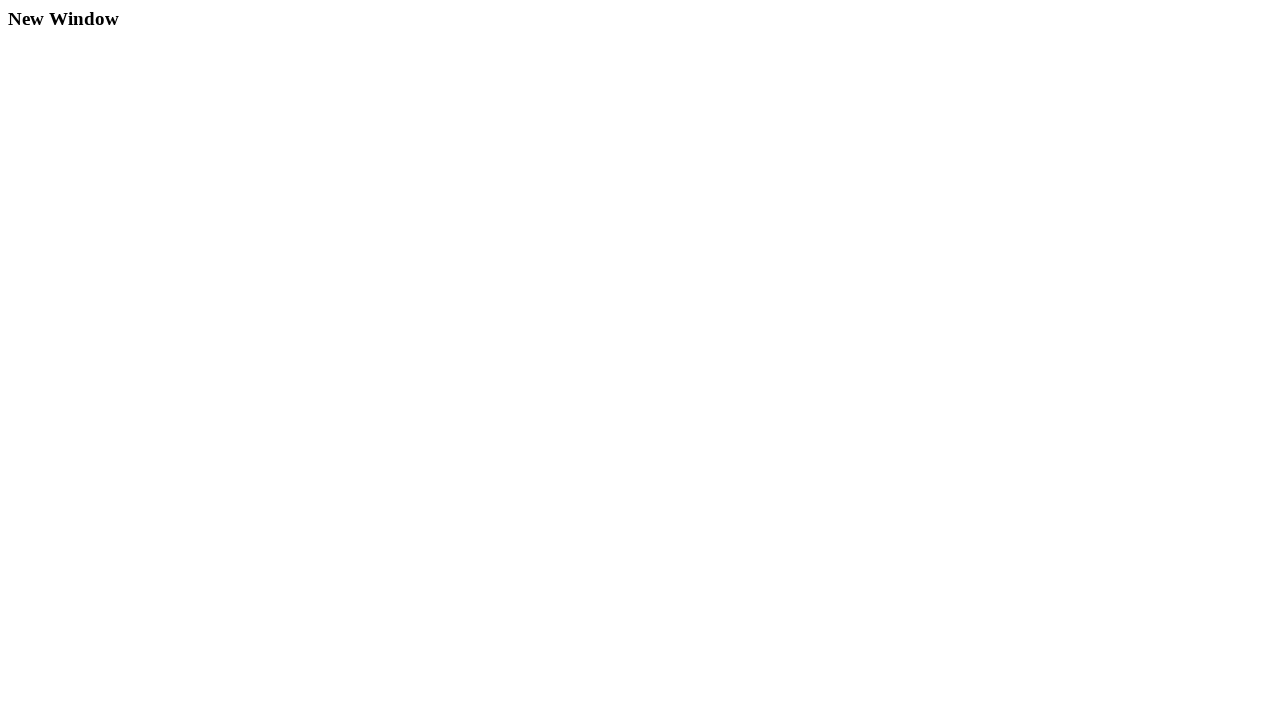

Verified new window heading is 'New Window'
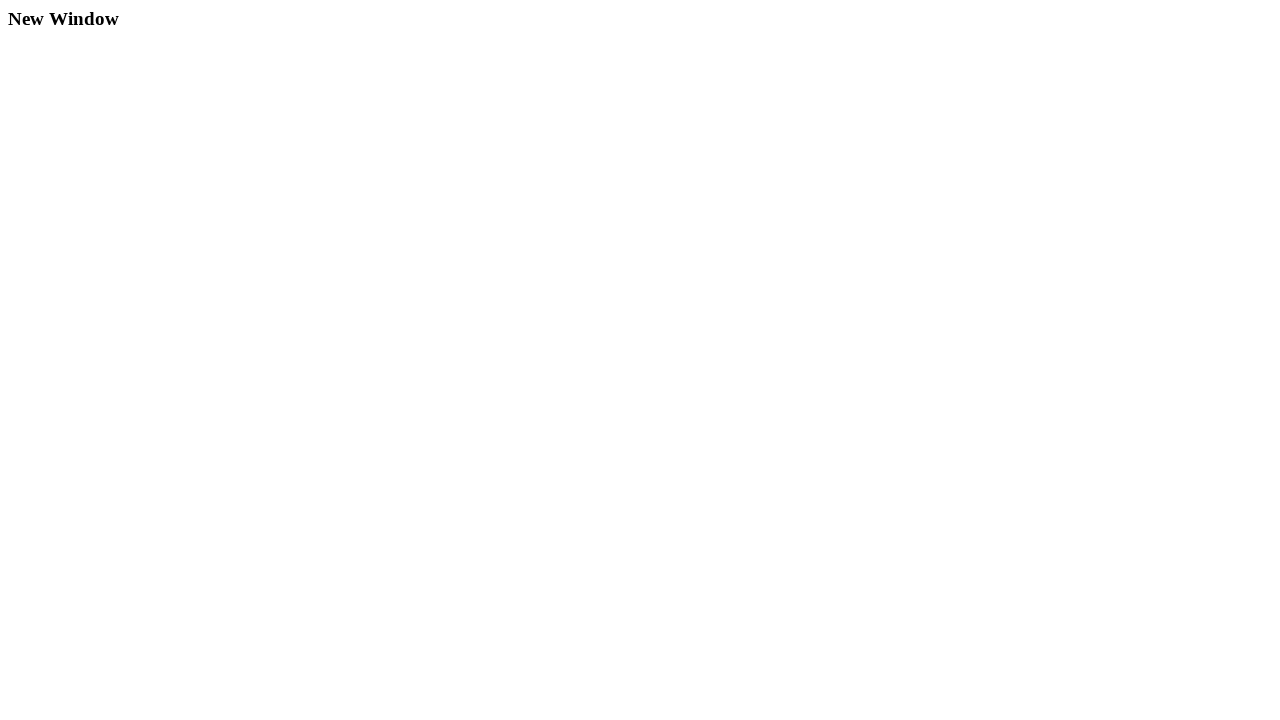

Switched back to original page
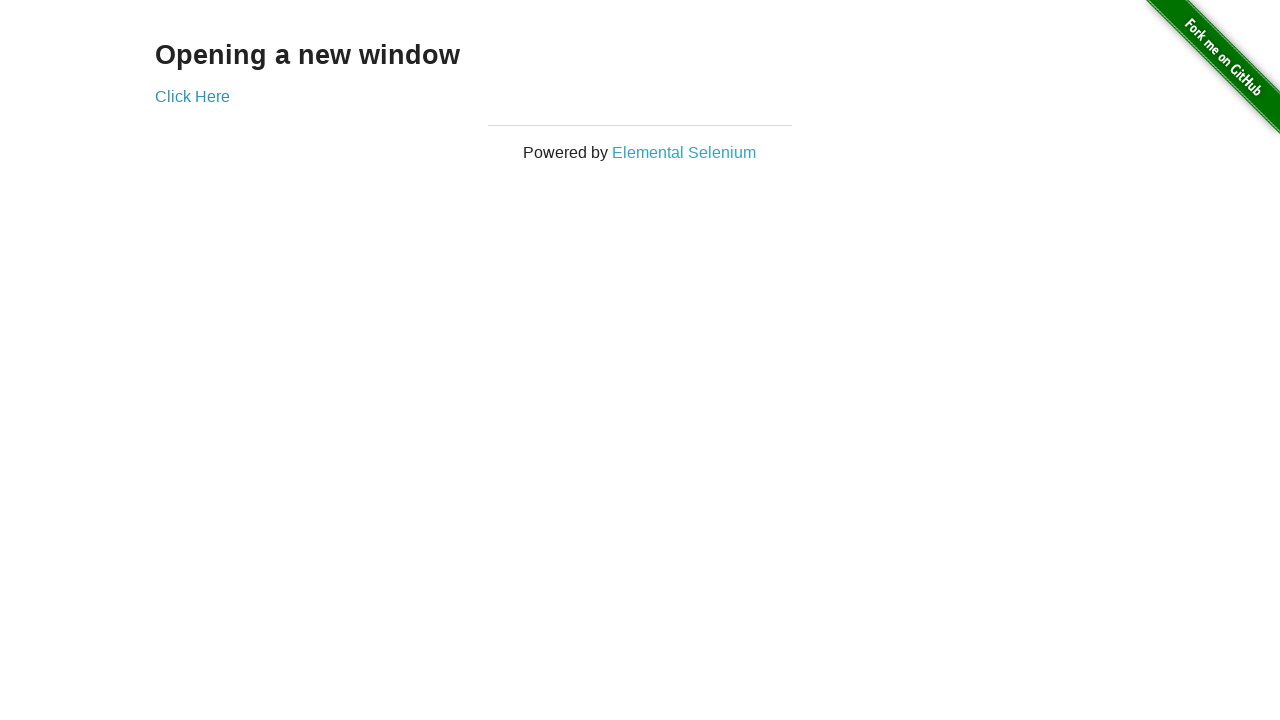

Verified original page title is still 'The Internet'
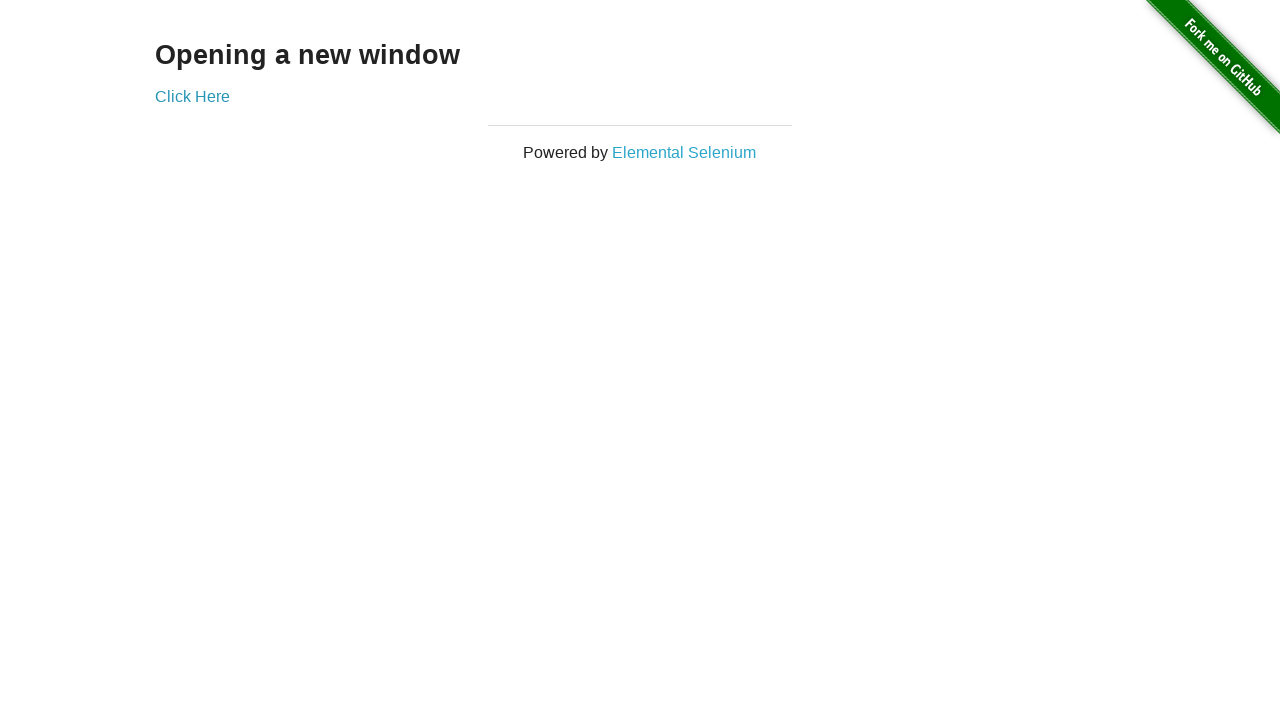

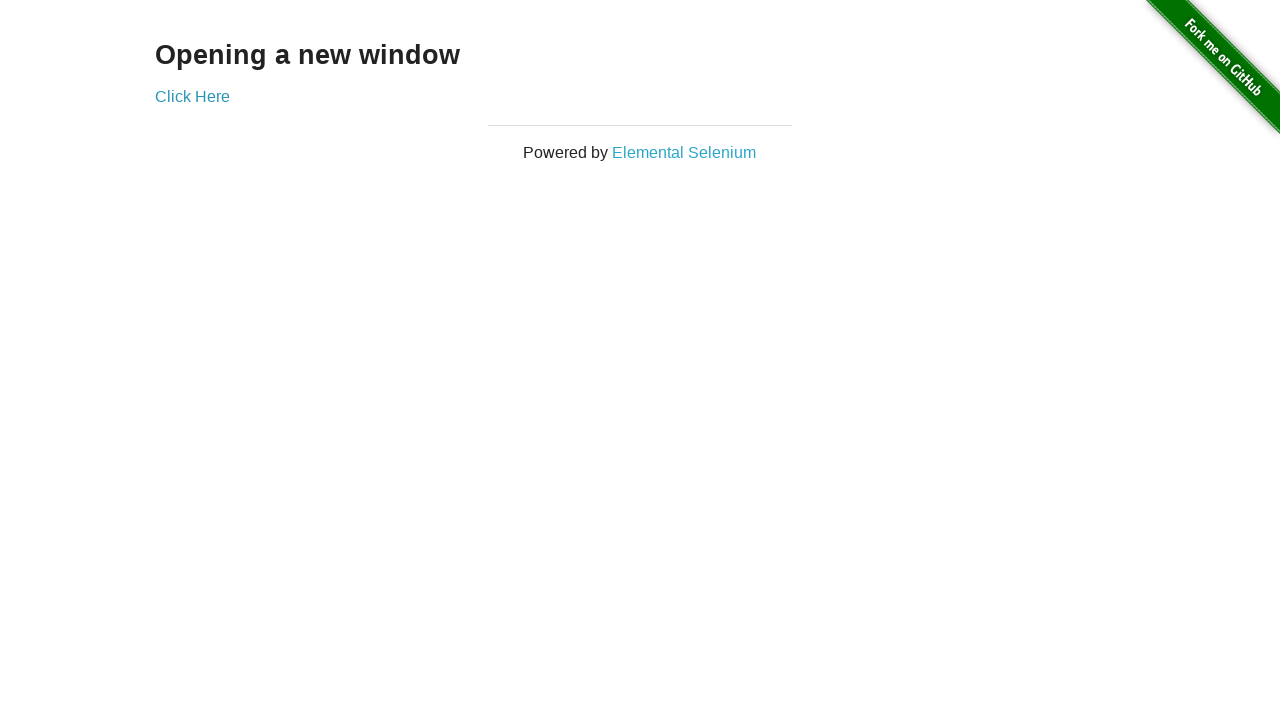